Tests that clicking the Search Languages link in footer navigates to the search page

Starting URL: https://www.99-bottles-of-beer.net/

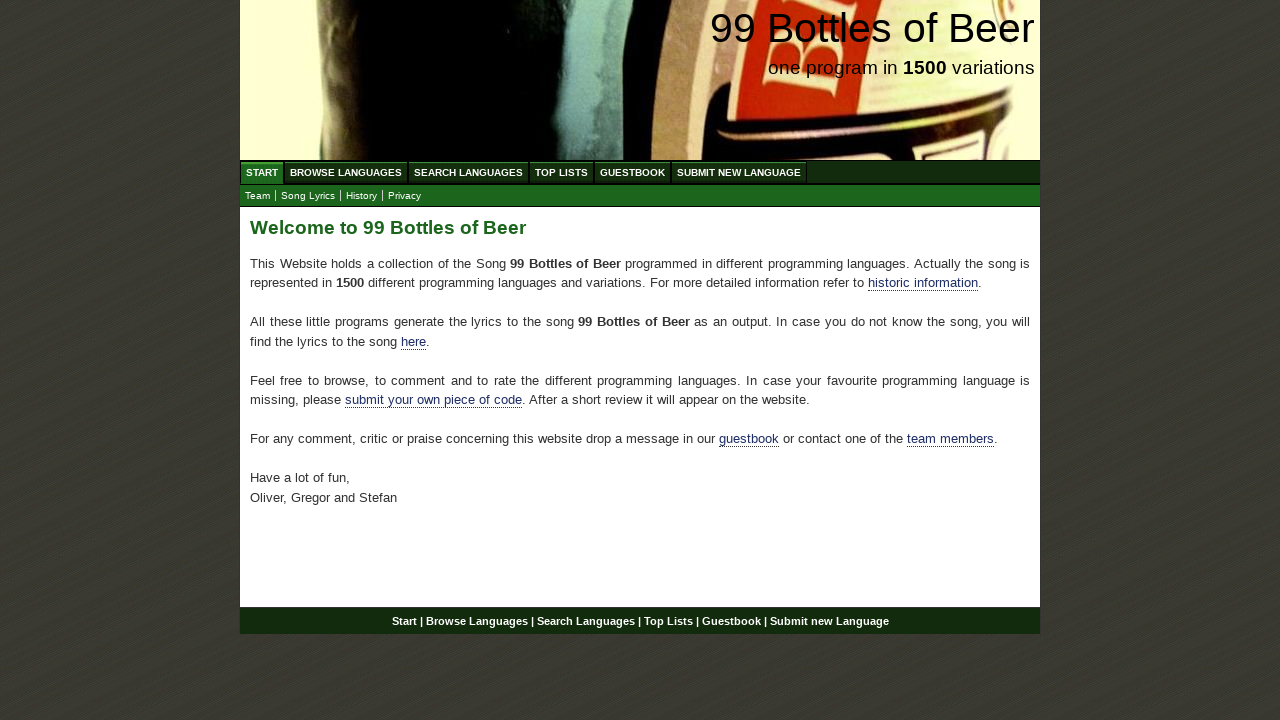

Clicked the Search Languages link in footer at (586, 621) on div#footer a[href='/search.html']
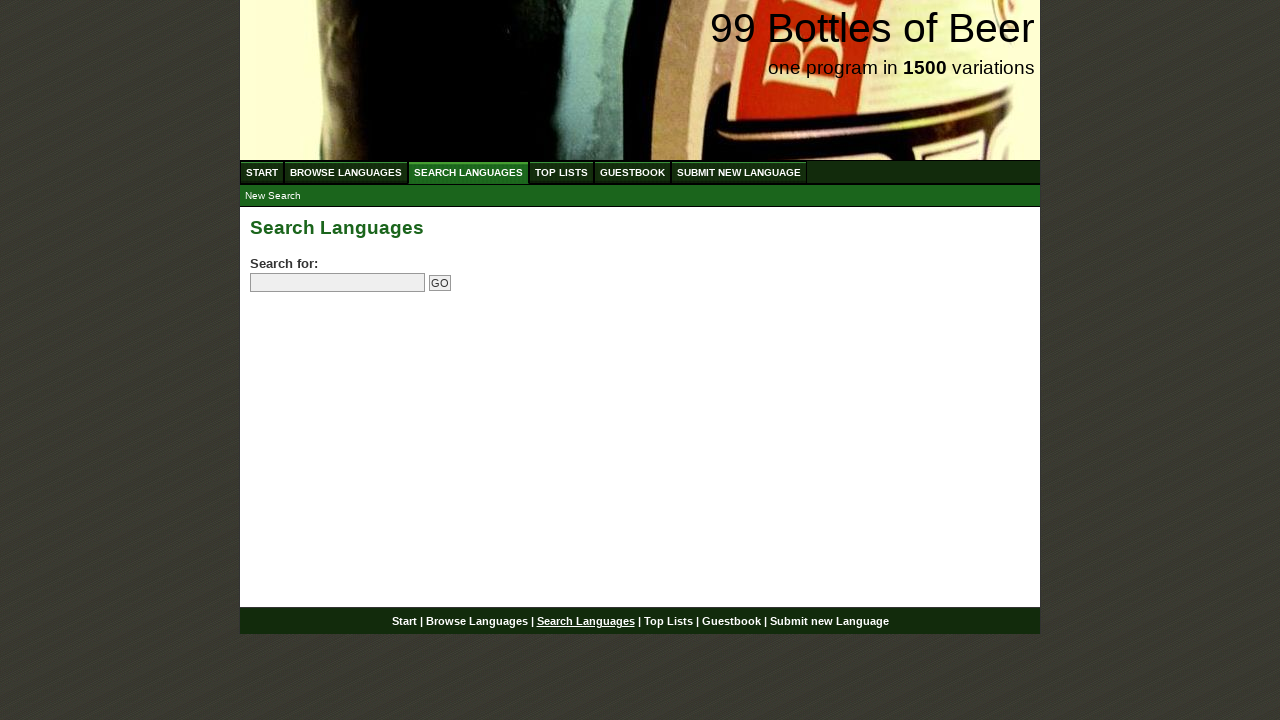

Navigation to search page completed
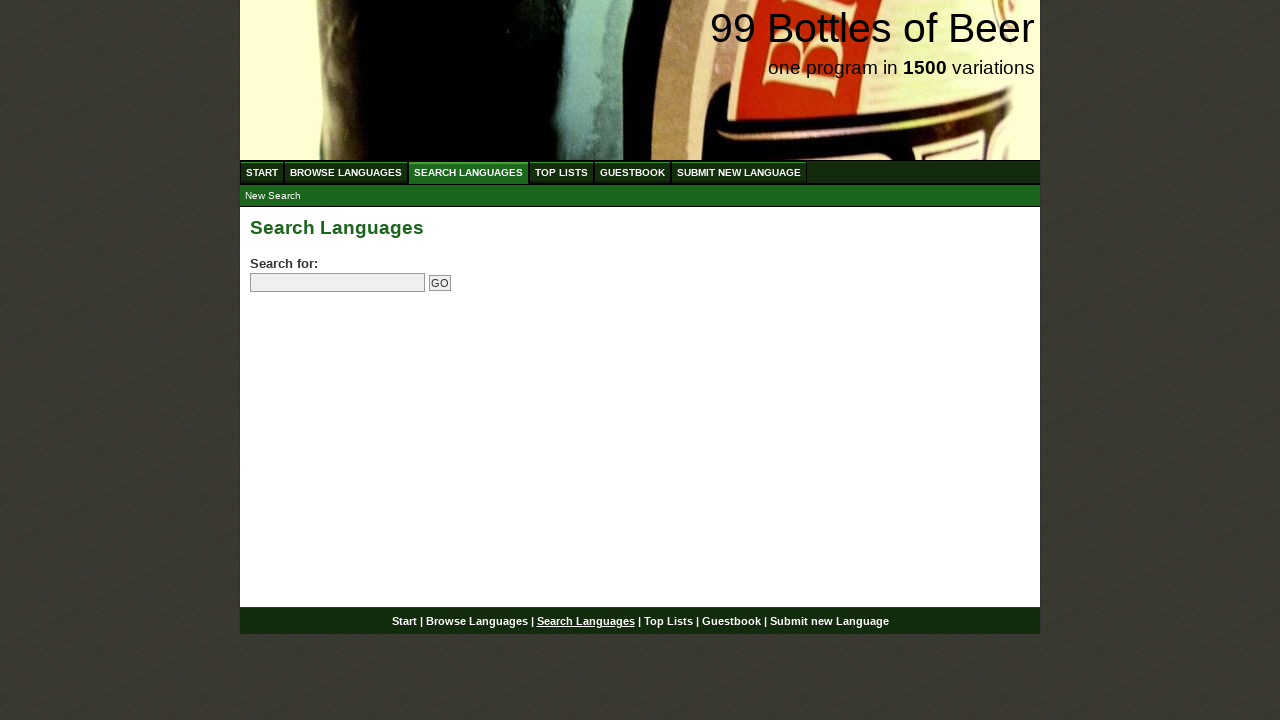

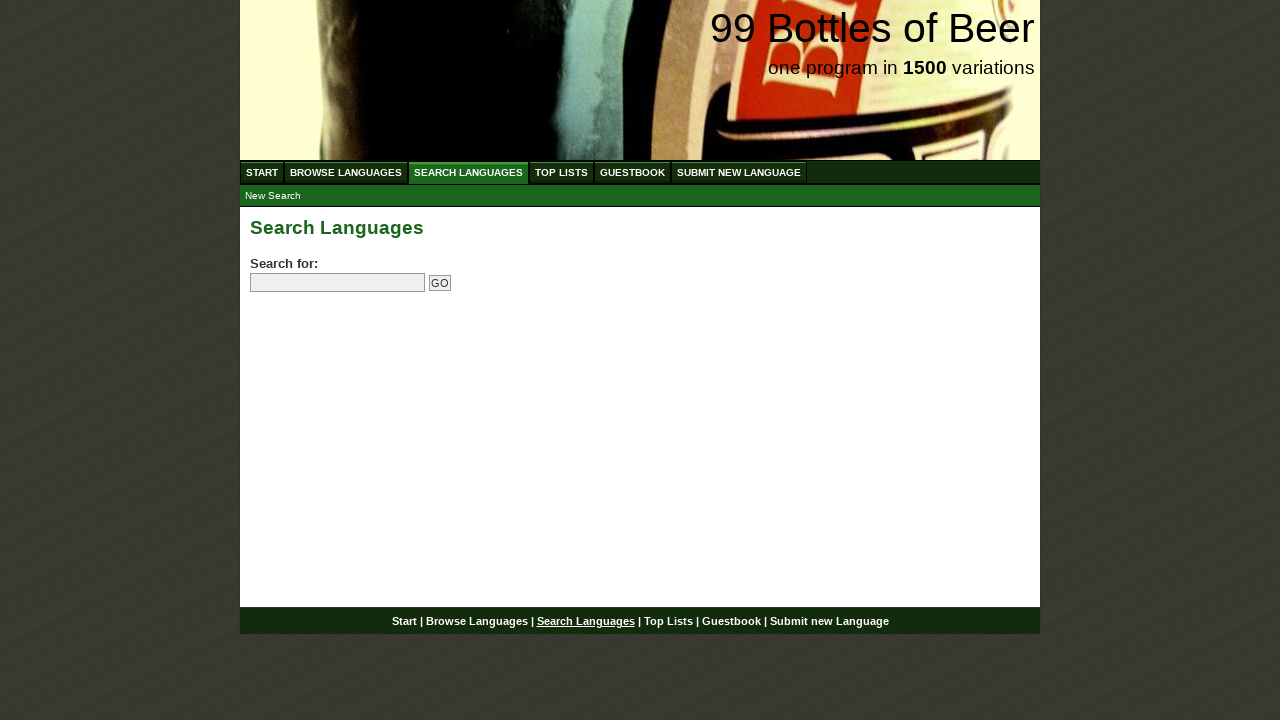